Tests Ajio shopping site by searching for bags, filtering by Men's fashion bags category, and verifying the display of brand names and product listings

Starting URL: https://www.ajio.com

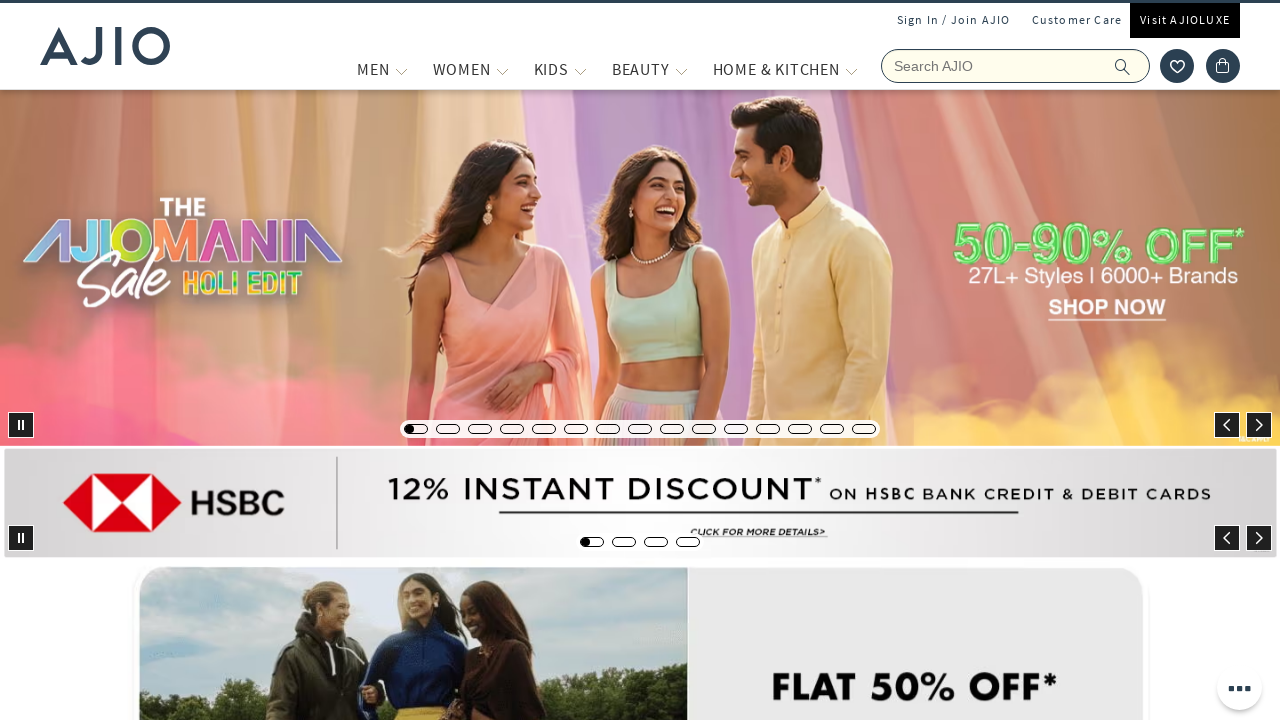

Filled search field with 'Bags' on input[name='searchVal']
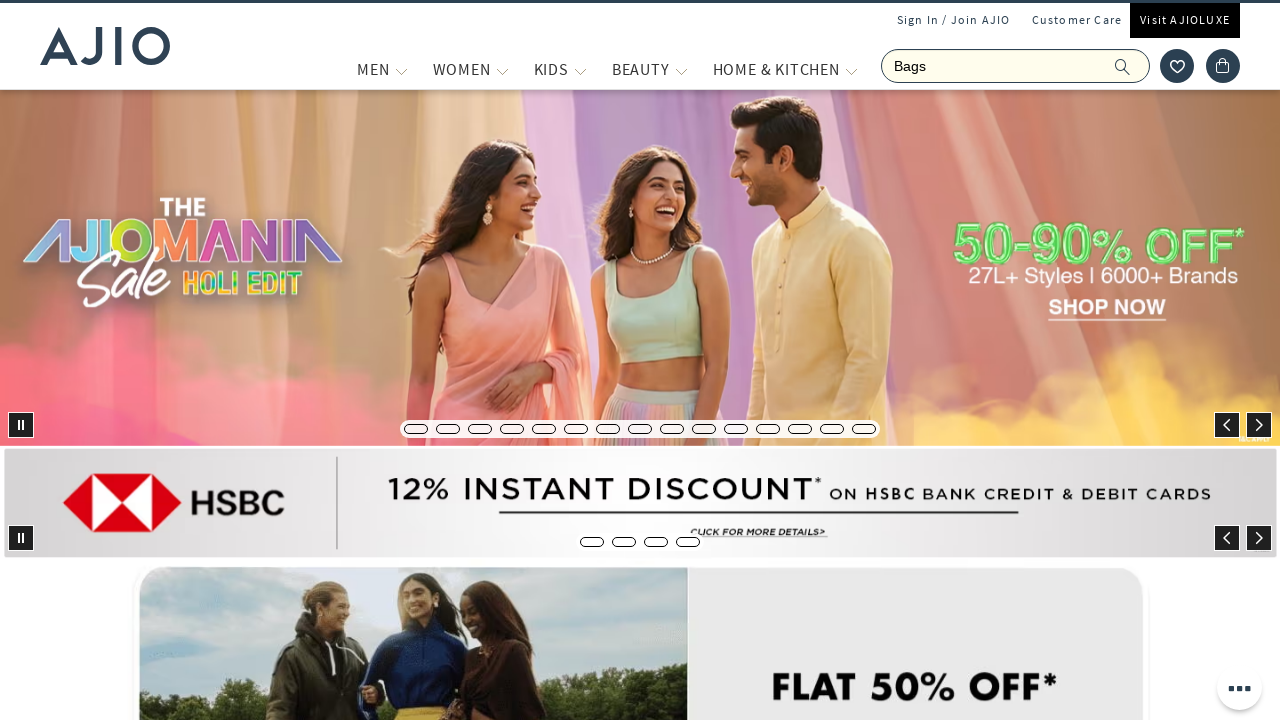

Clicked search button to search for bags at (1123, 66) on span.ic-search
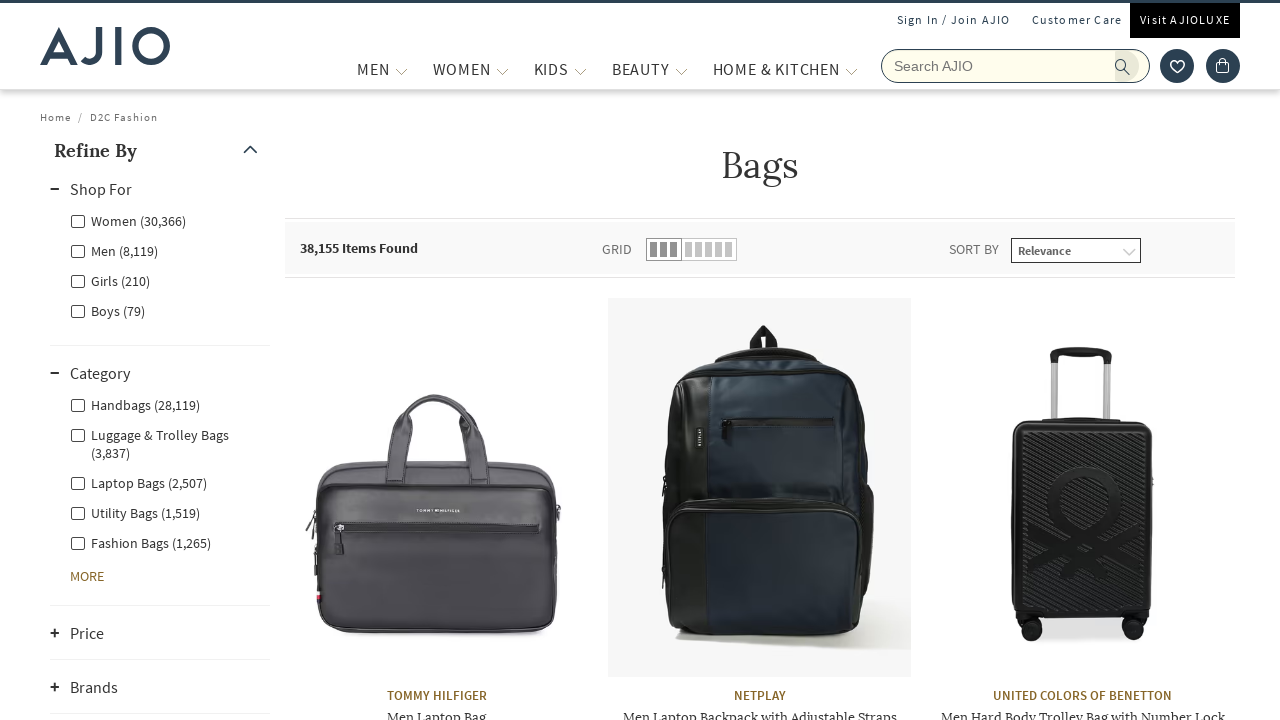

Search results loaded and Men category filter appeared
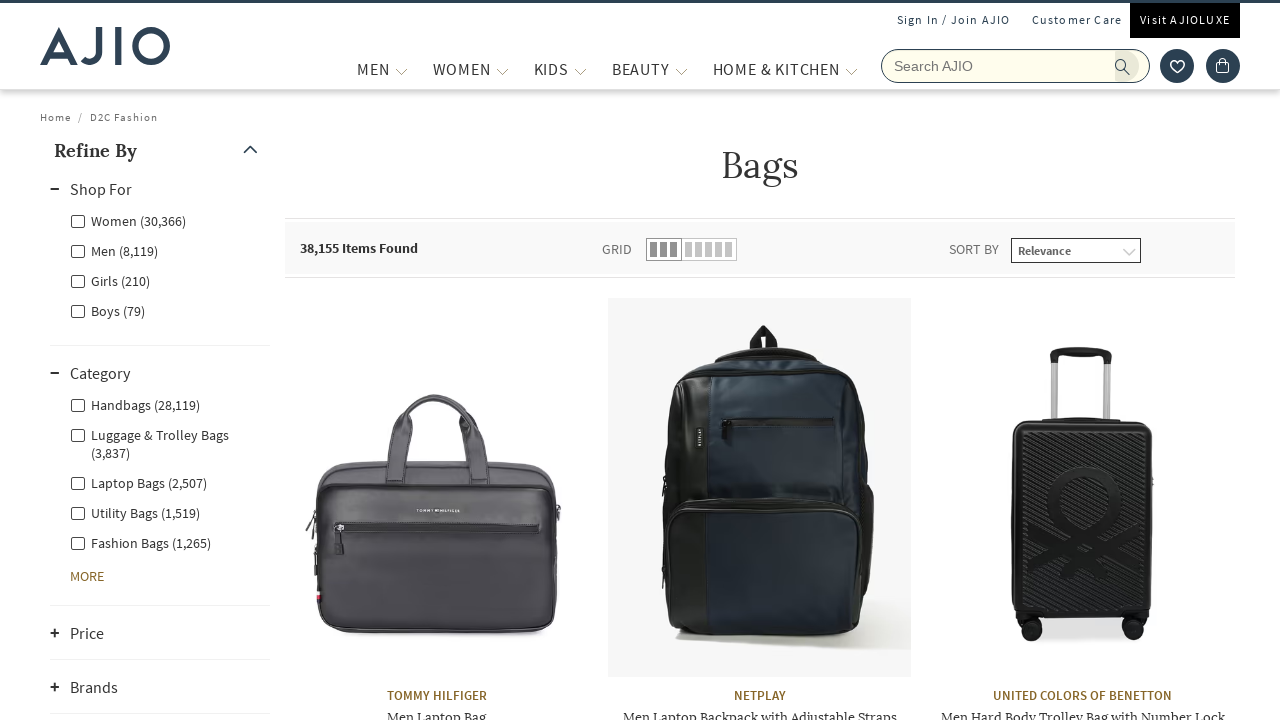

Clicked Men category filter at (114, 250) on label[for='Men']
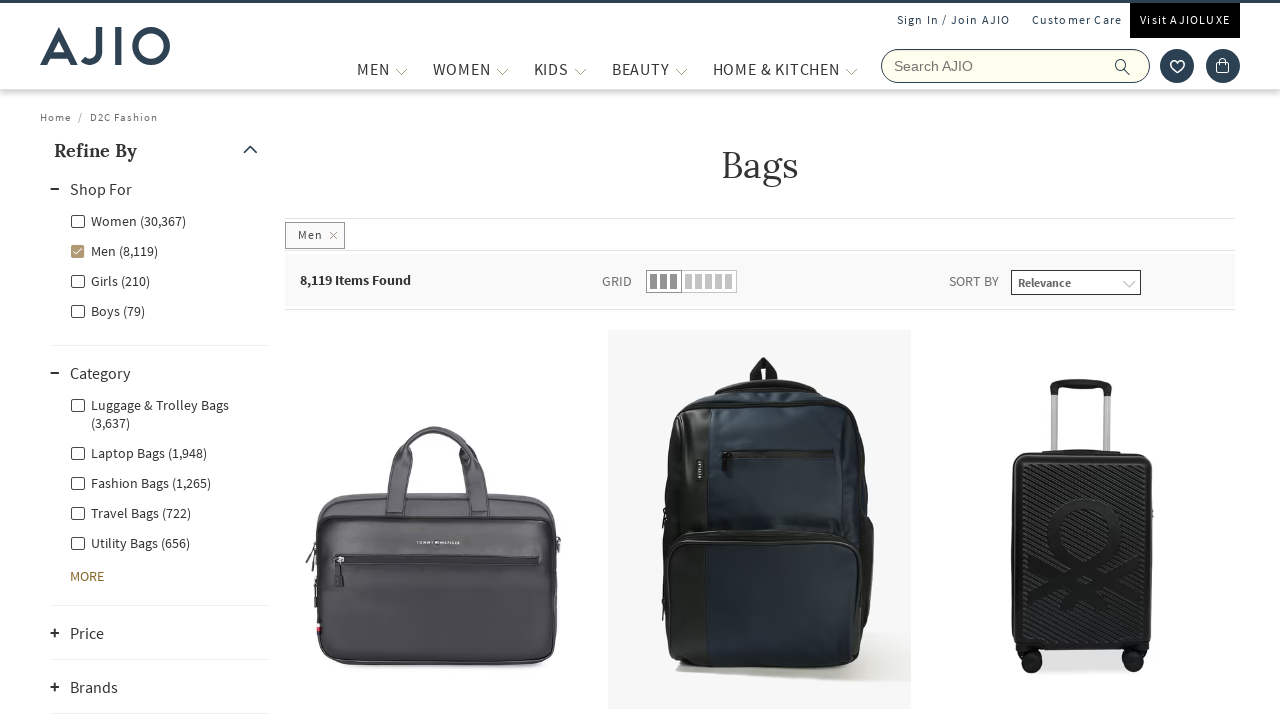

Waited for Men category filter to apply
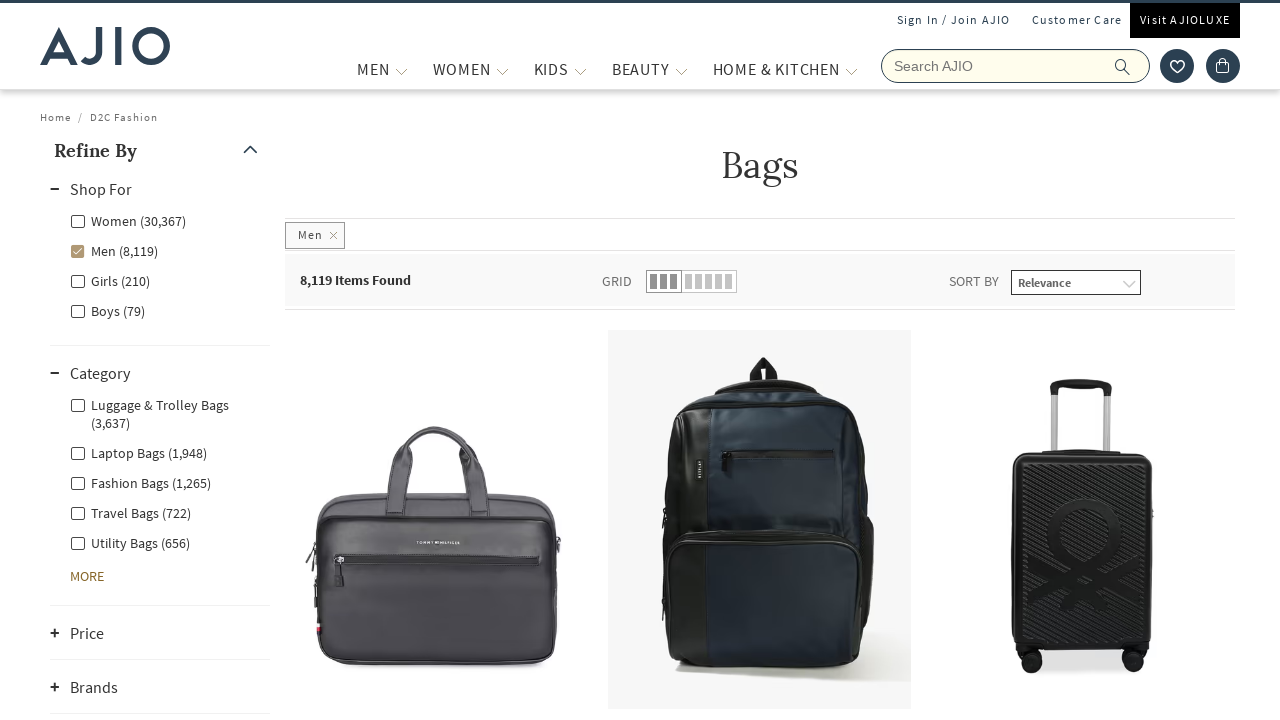

Clicked Men - Fashion Bags subcategory filter at (140, 482) on label[for='Men - Fashion Bags']
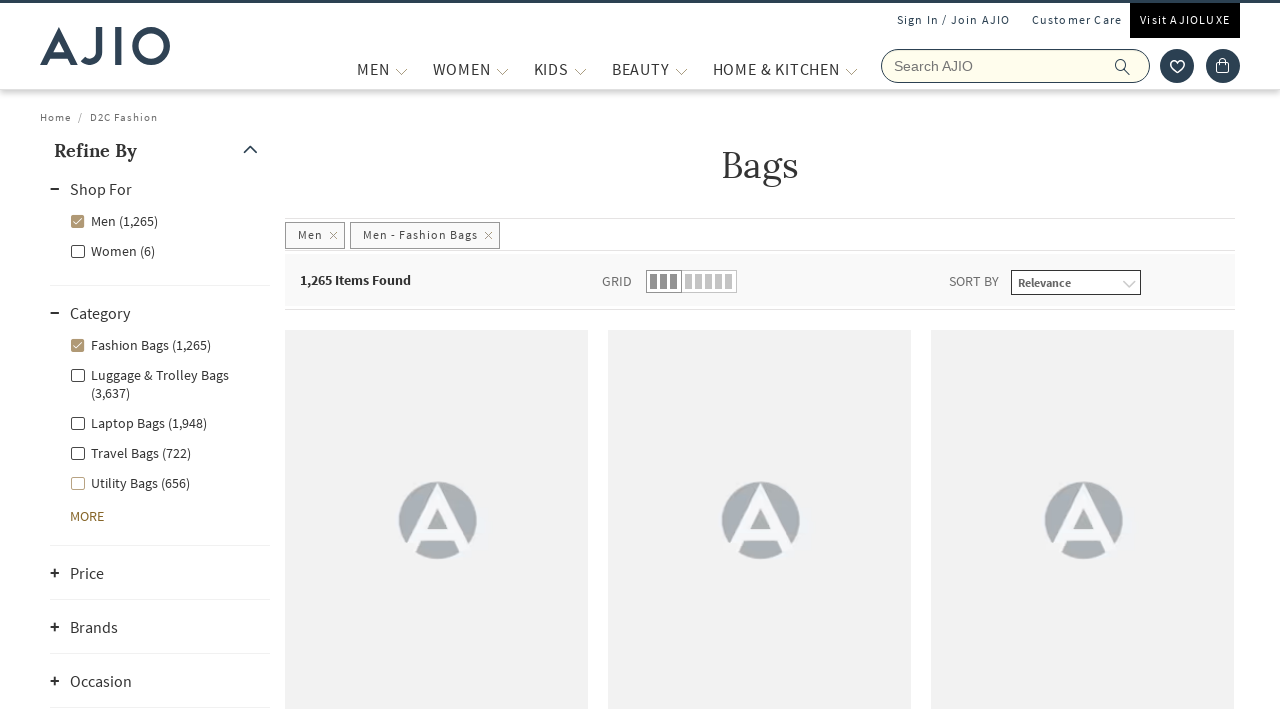

Waited for Men - Fashion Bags filter to apply
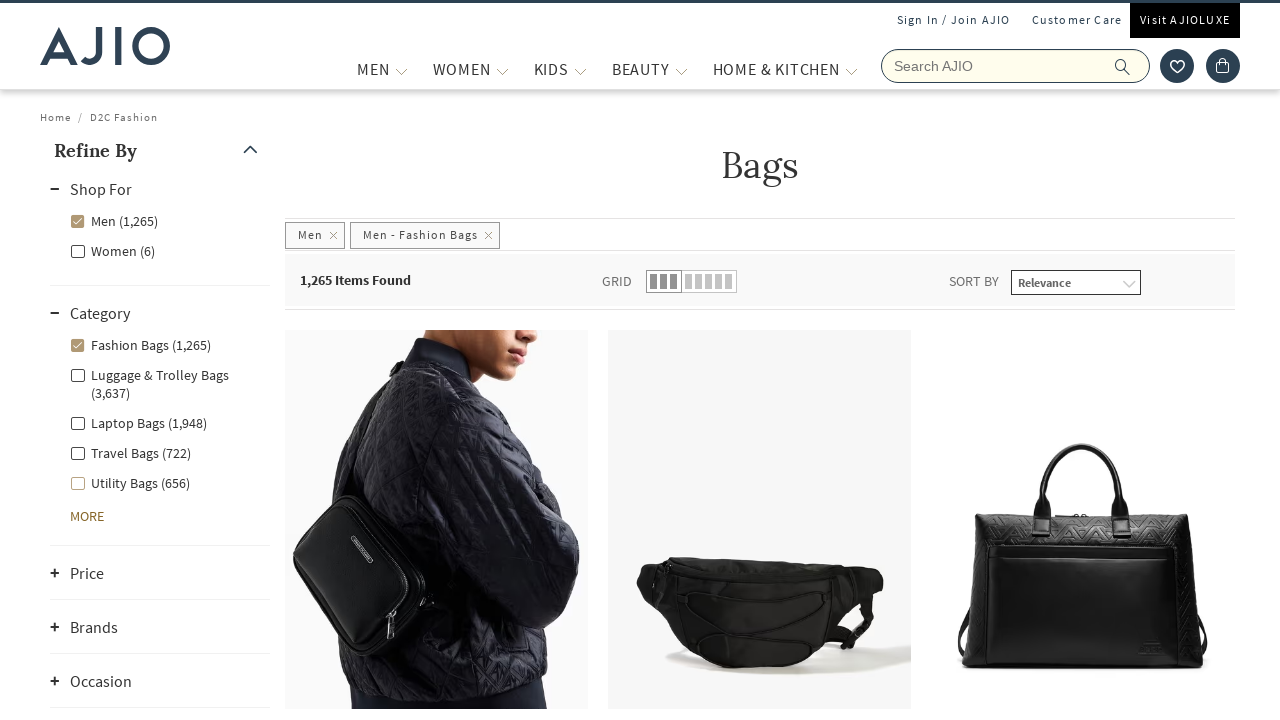

Items count display appeared, results loaded
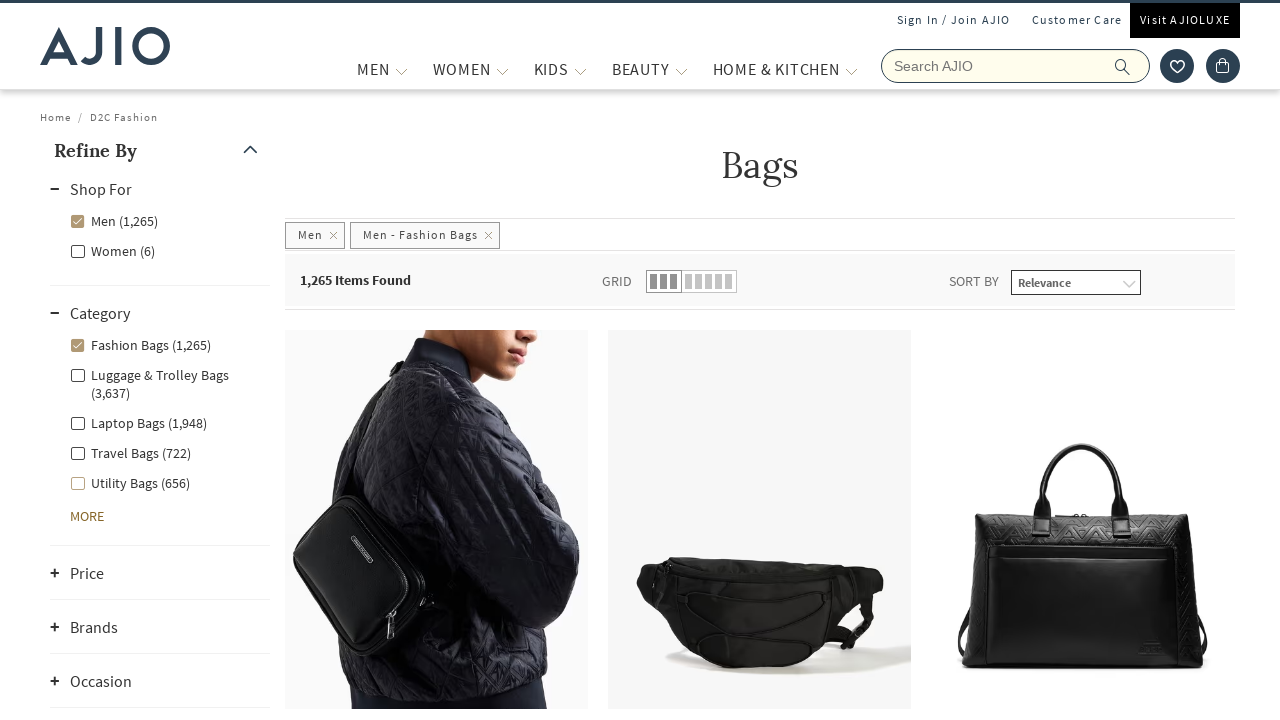

Brand names are displayed in product listings
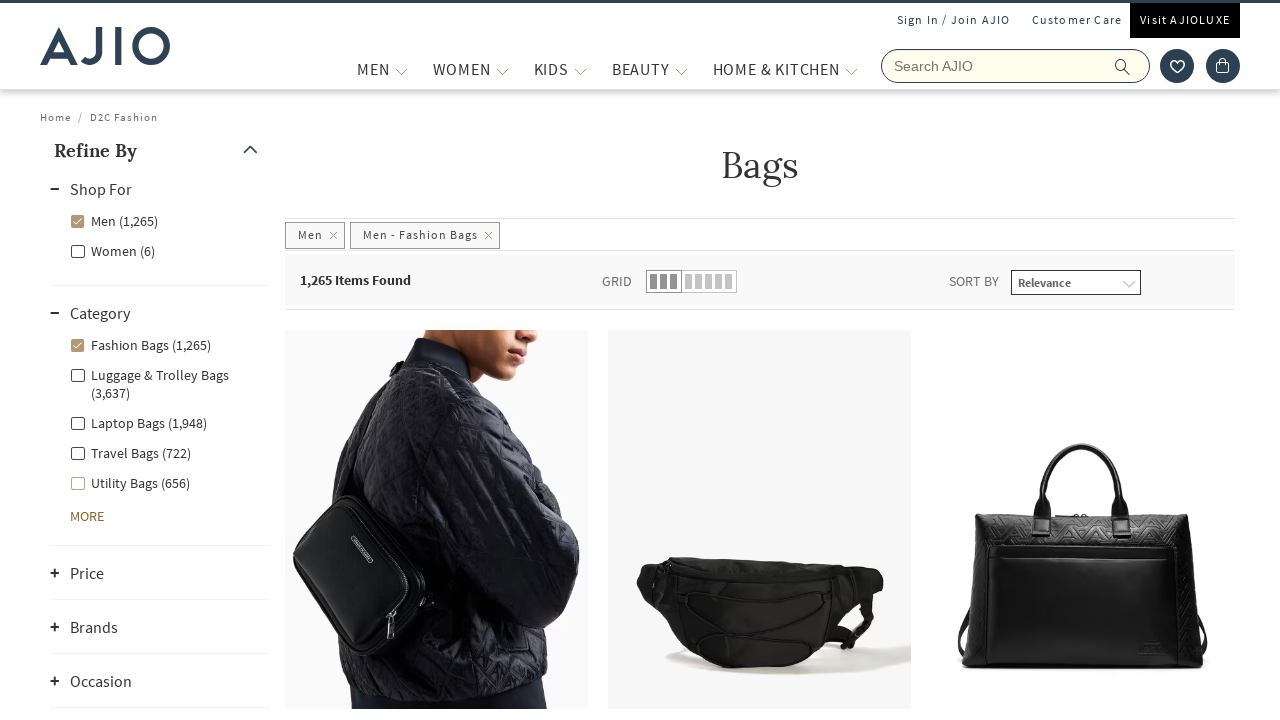

Product names are displayed in product listings
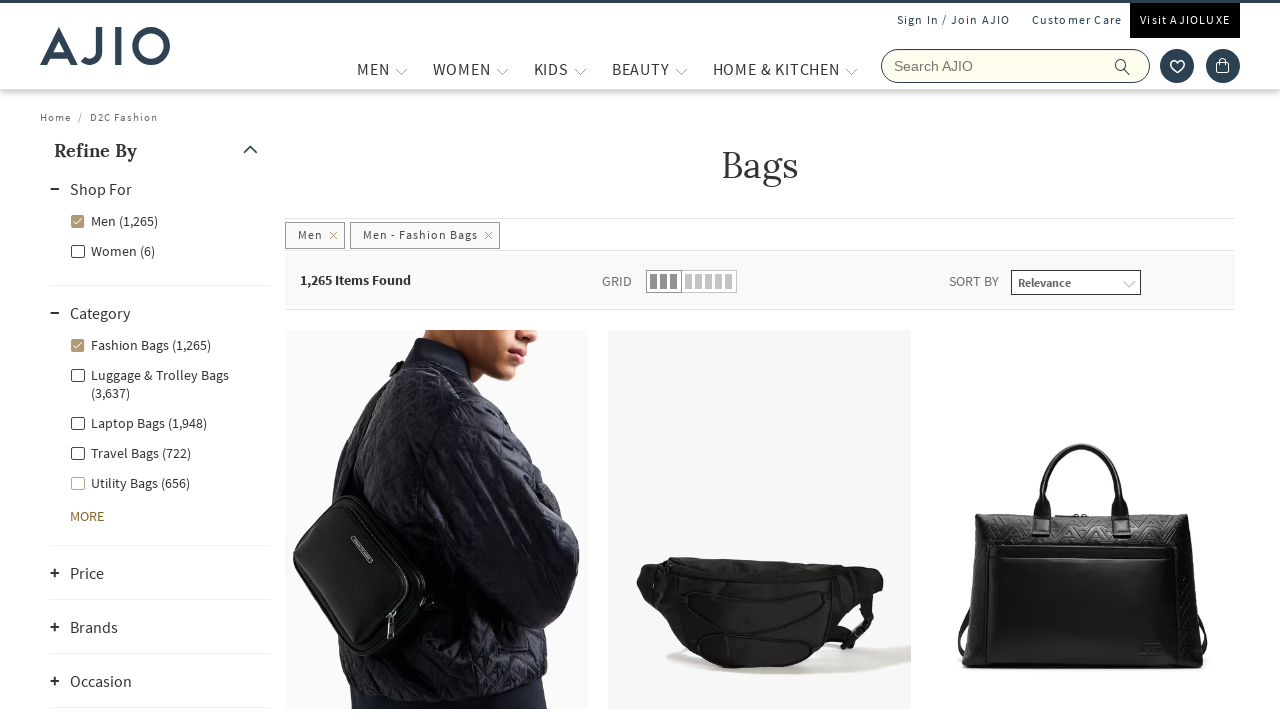

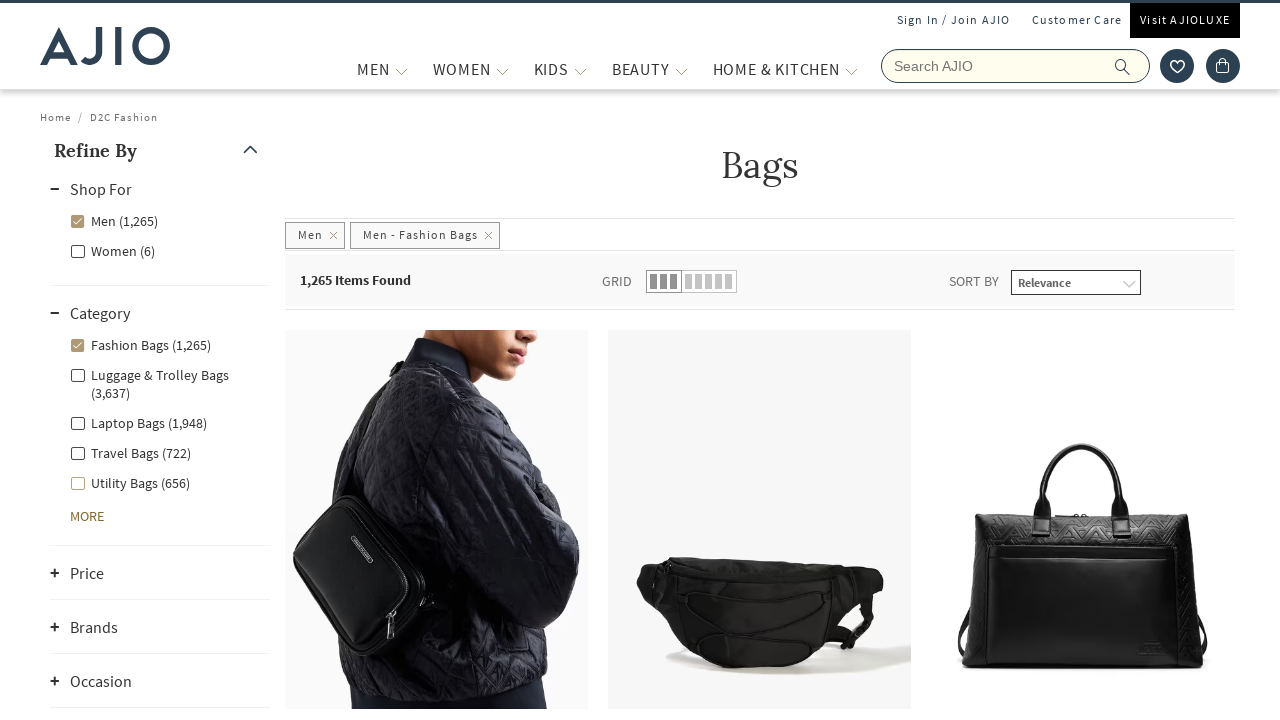